Verifies that the "Forgot your password?" link on the Zero Bank login page contains the correct href attribute value

Starting URL: http://zero.webappsecurity.com/login.html

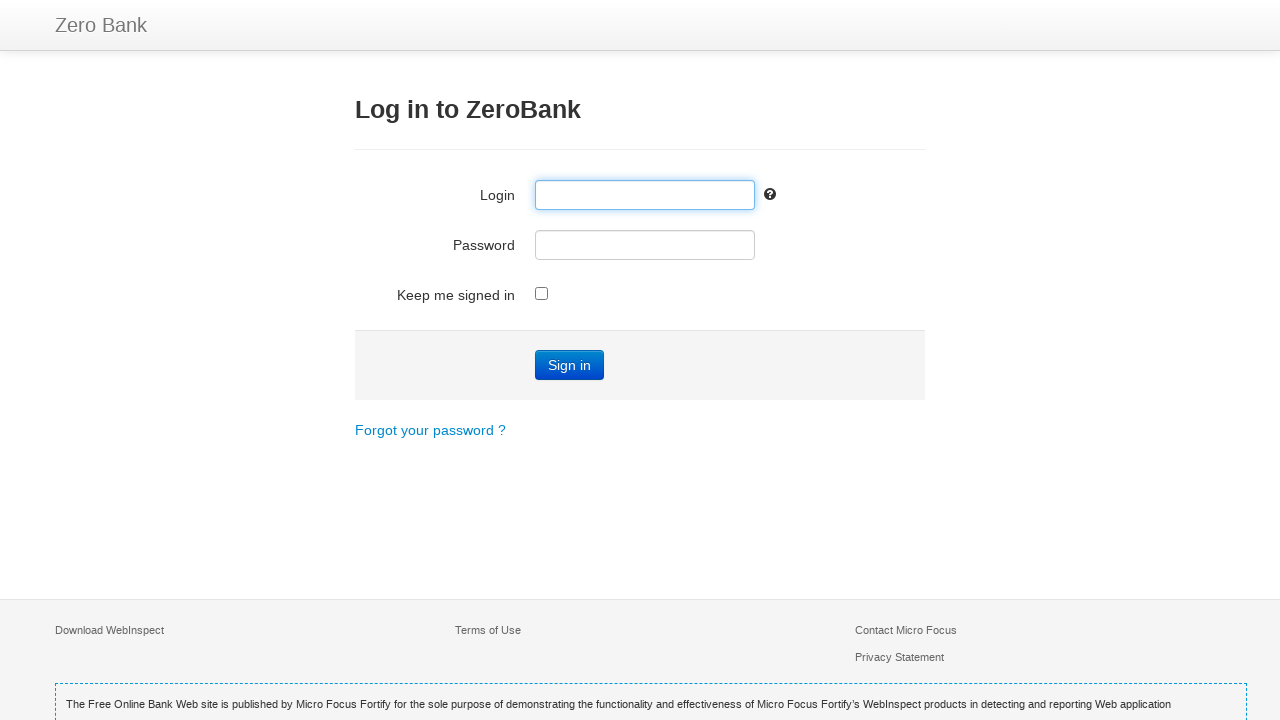

Navigated to Zero Bank login page
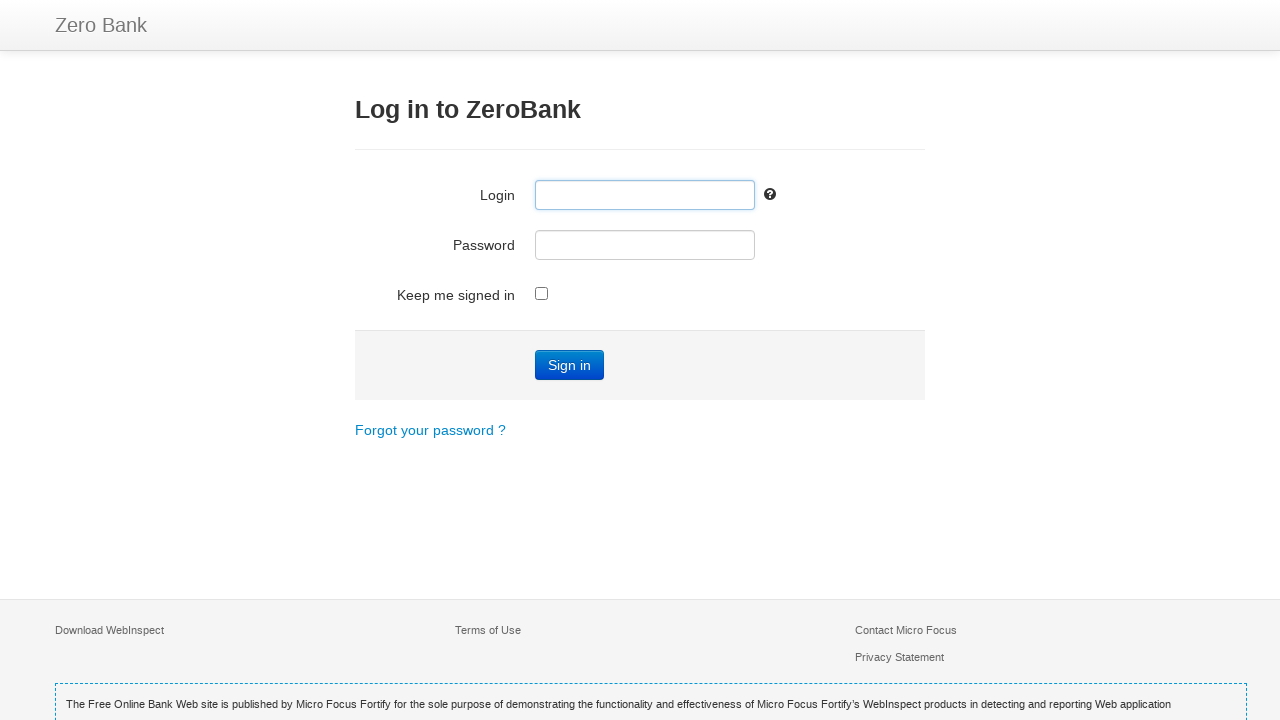

Located 'Forgot your password?' link
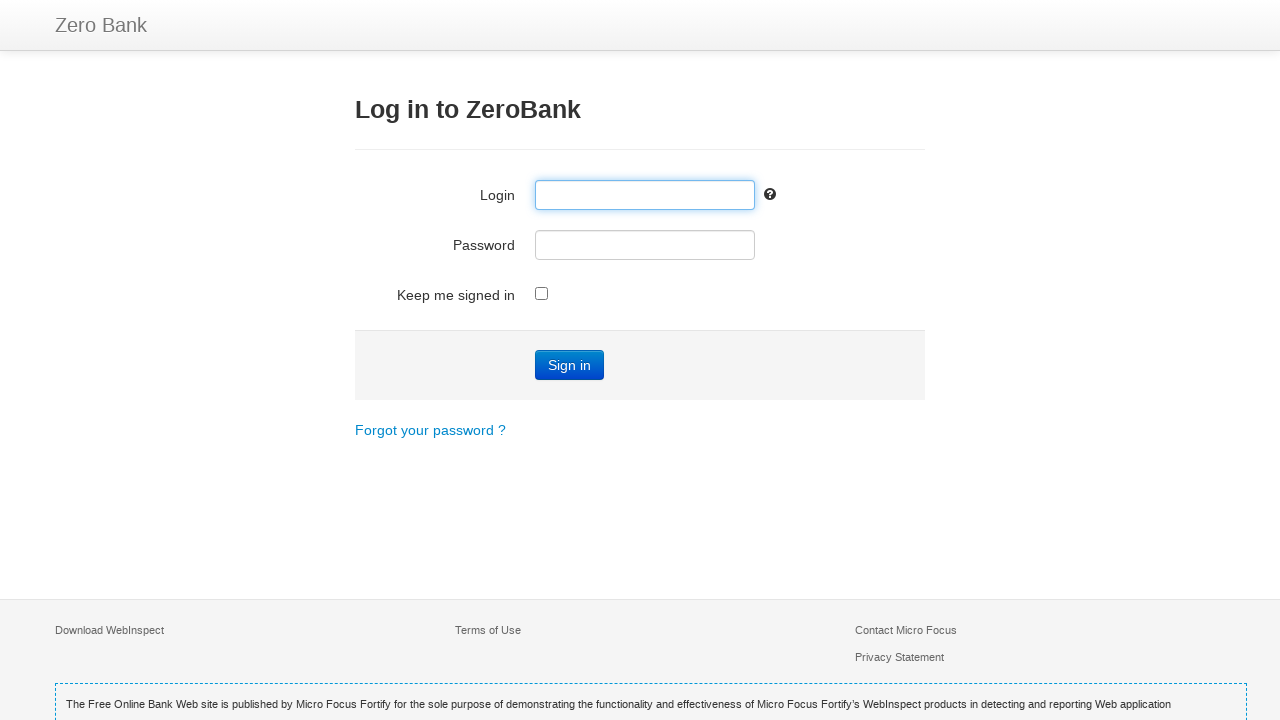

Retrieved href attribute value: /forgot-password.html
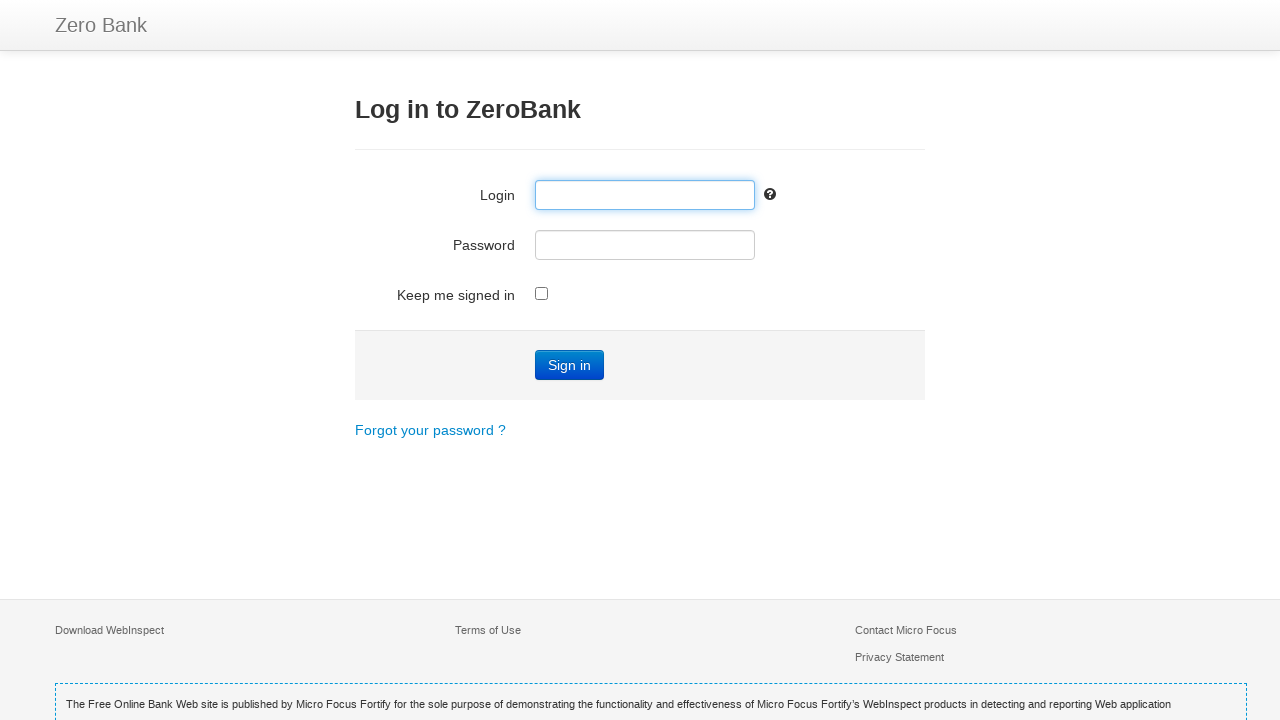

Verified that href contains '/forgot-password.html'
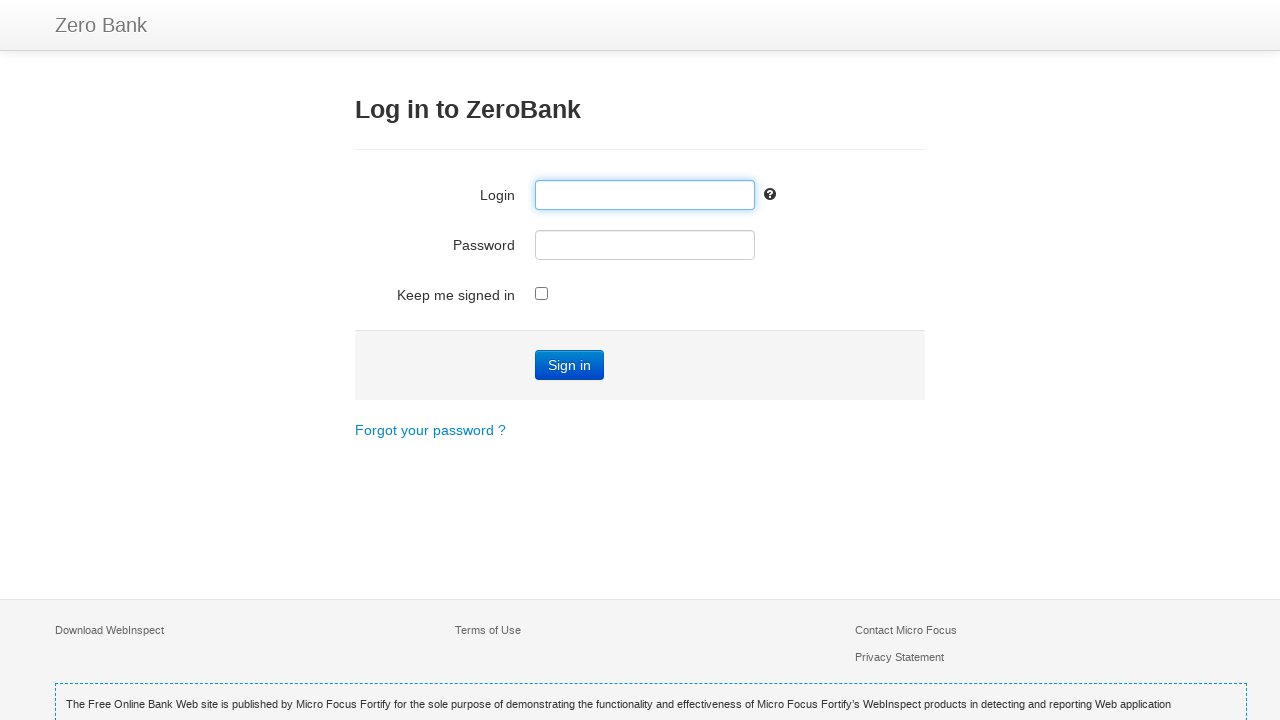

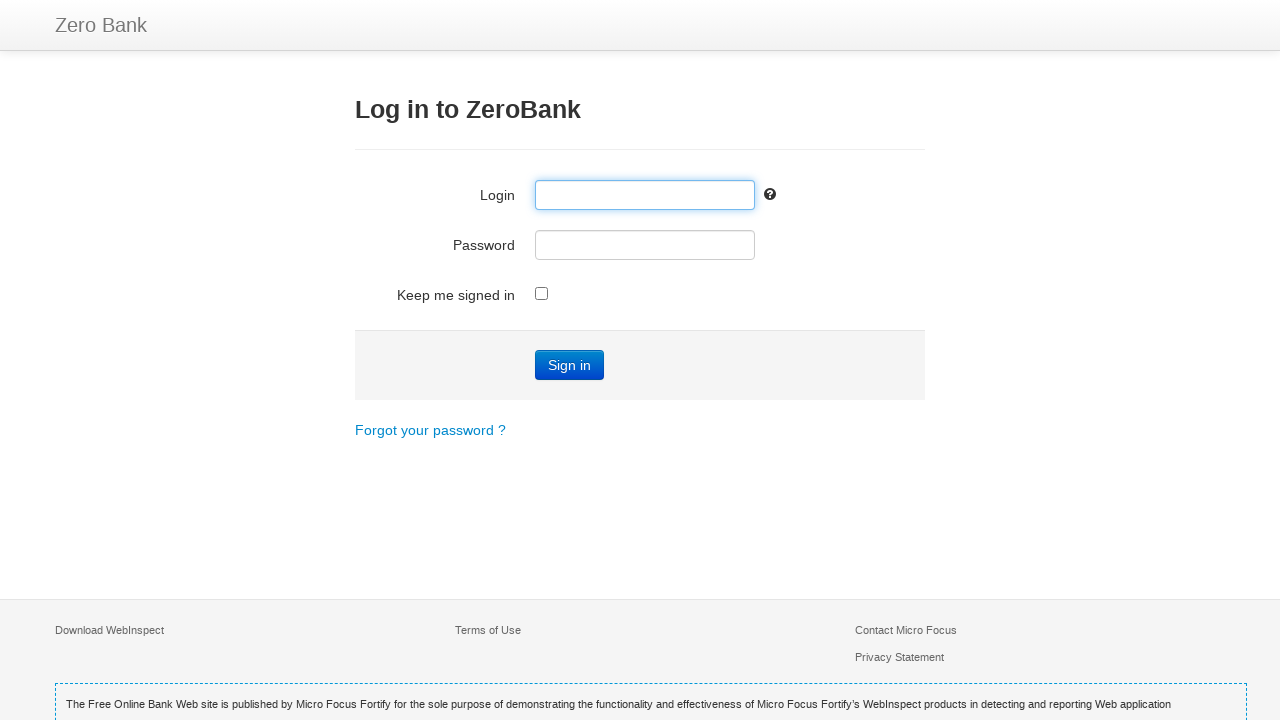